Navigates to the DemoQA alerts page and verifies that the page heading contains the text "Alerts"

Starting URL: https://demoqa.com/alerts

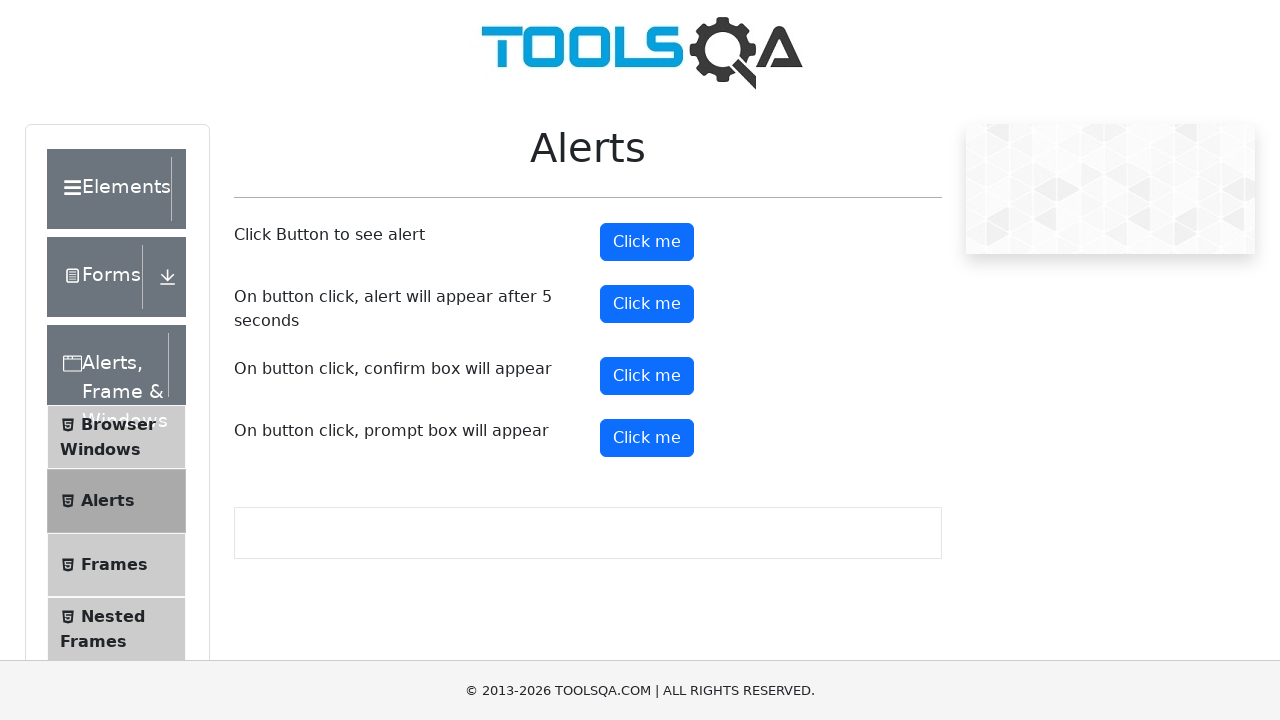

Navigated to DemoQA alerts page
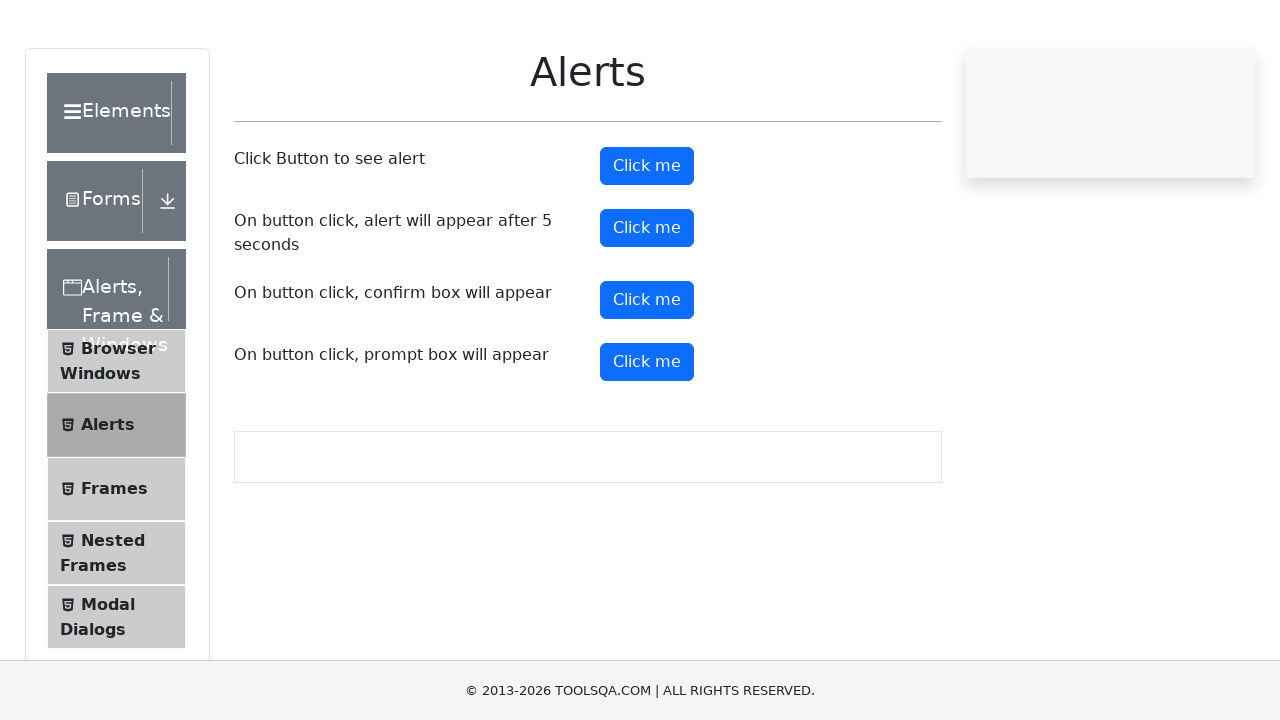

Verified that page heading contains 'Alerts'
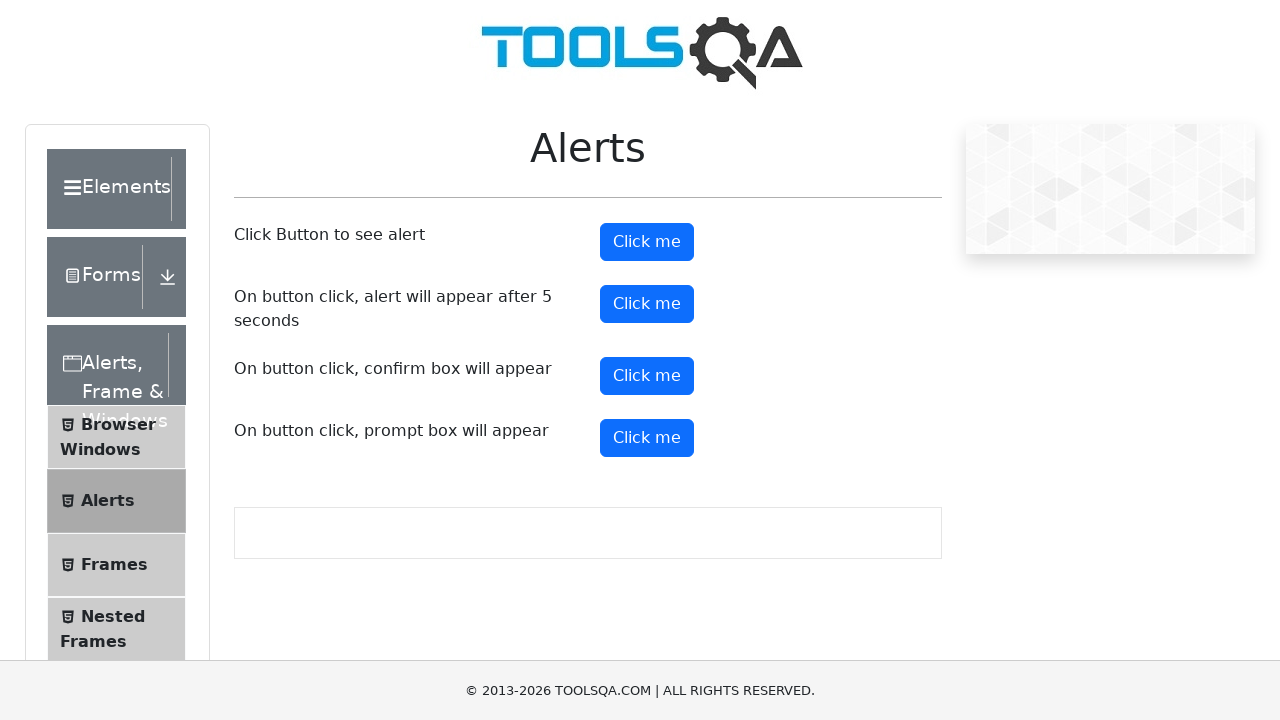

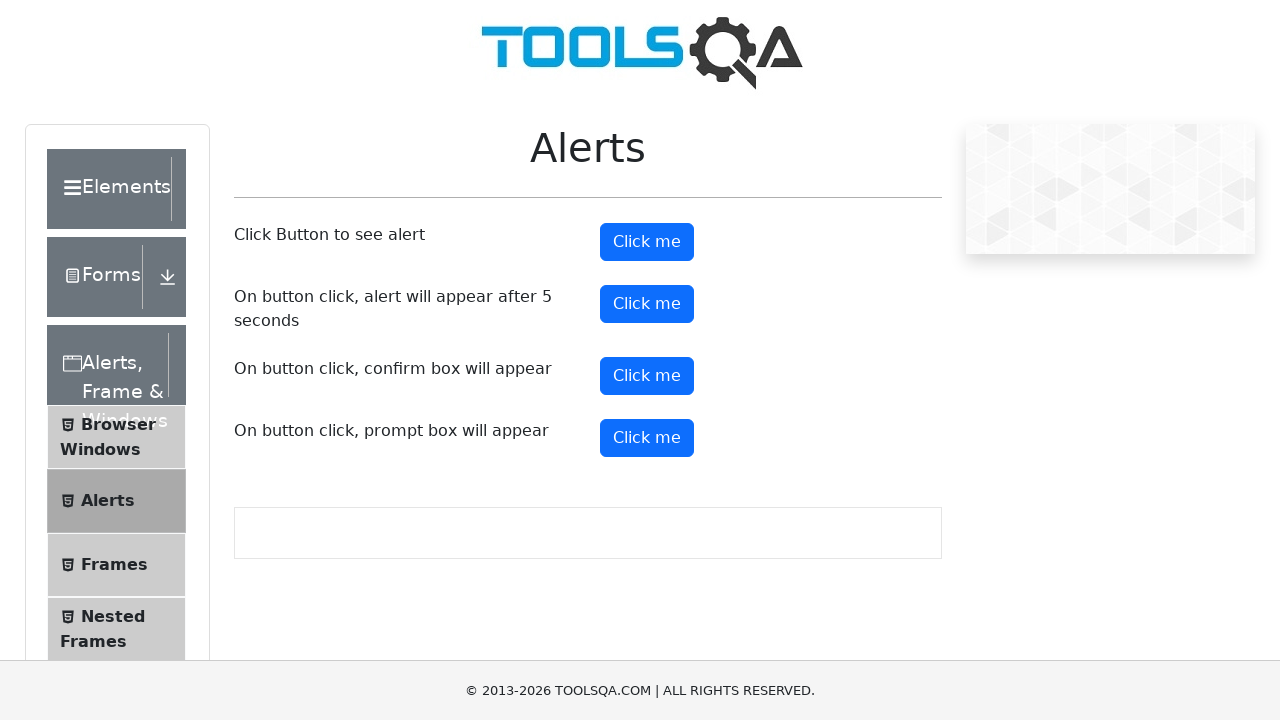